Tests focusing on form fields by sequentially focusing on the first name and last name input fields on a practice form page.

Starting URL: https://demoqa.com/automation-practice-form

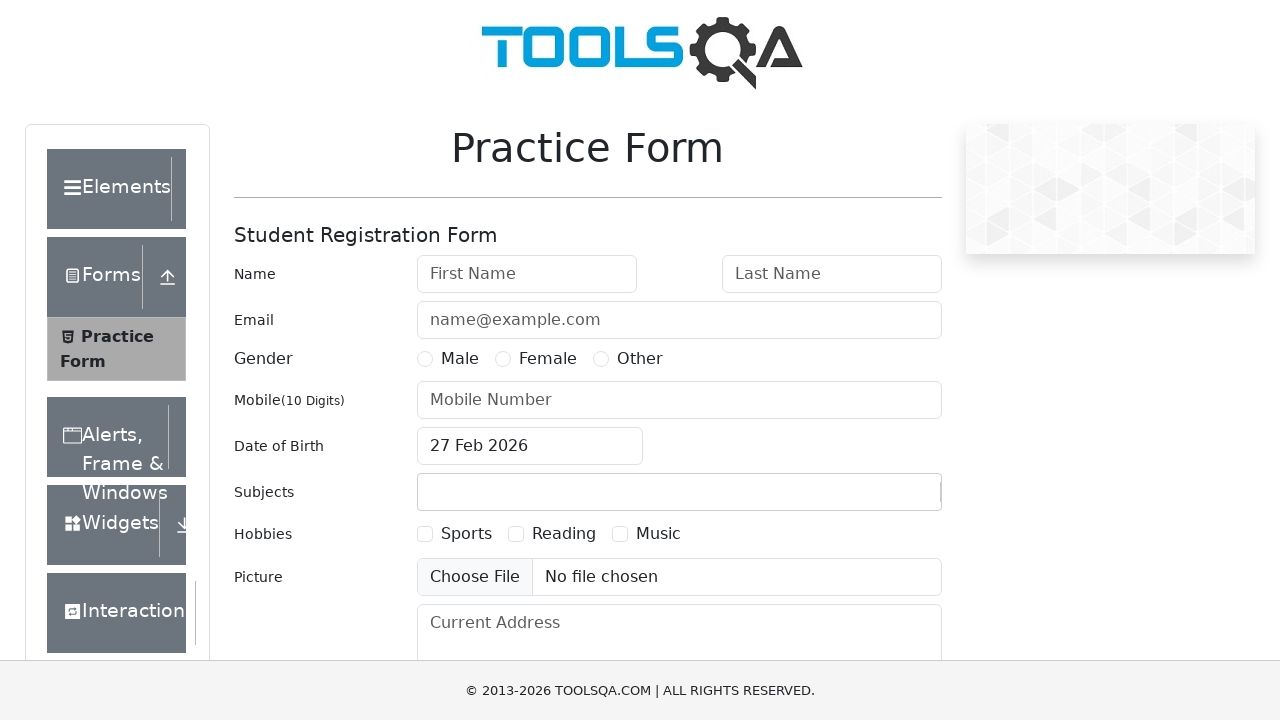

Waited for page to fully load (domcontentloaded)
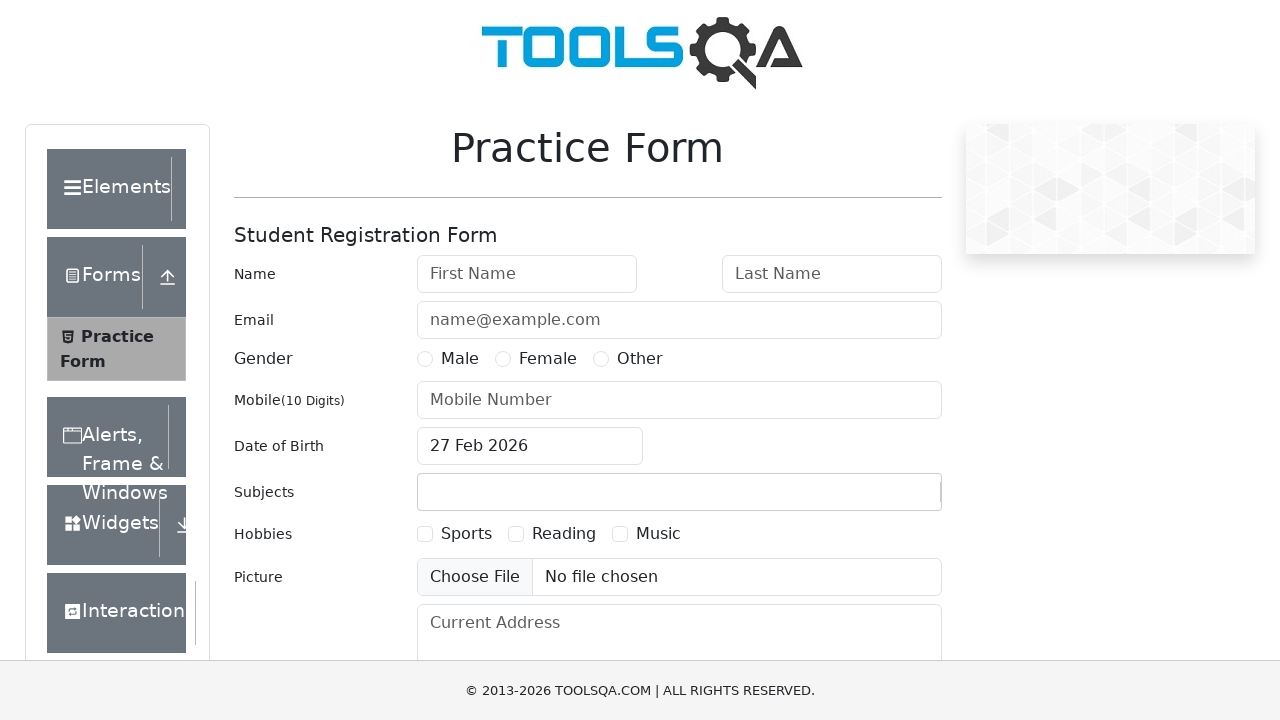

Focused on the first name input field on #firstName
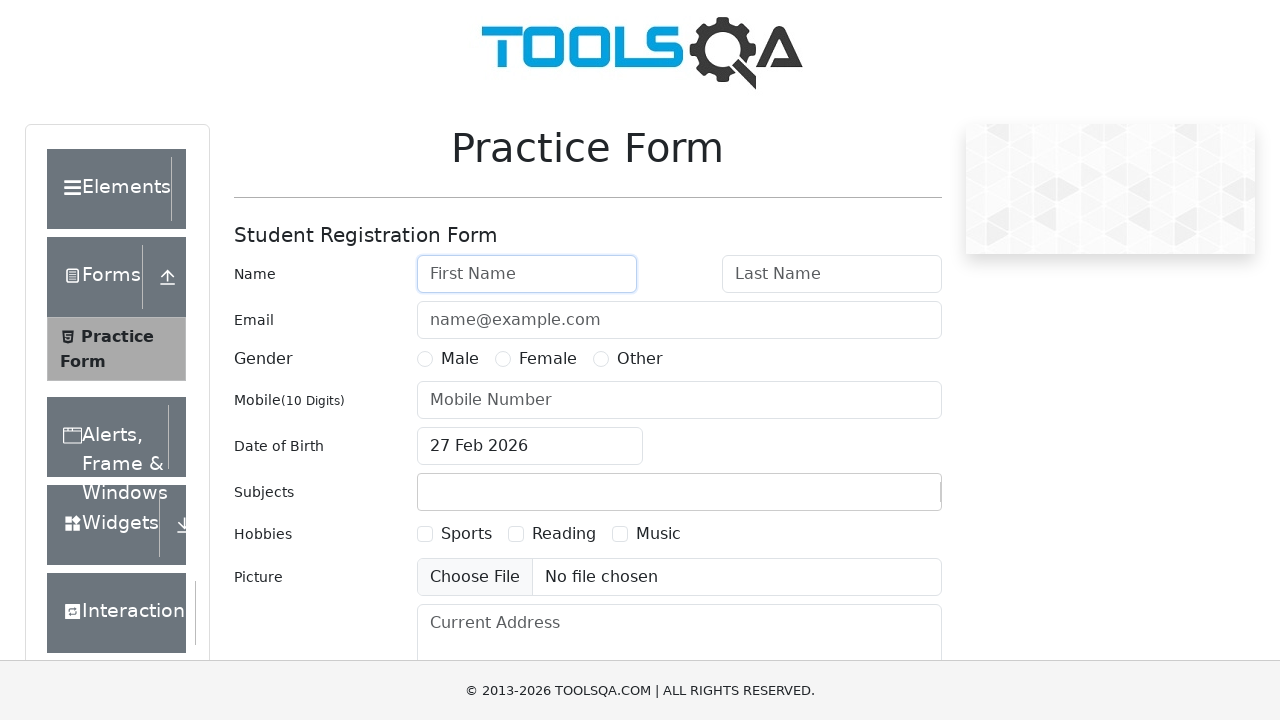

Focused on the last name input field on #lastName
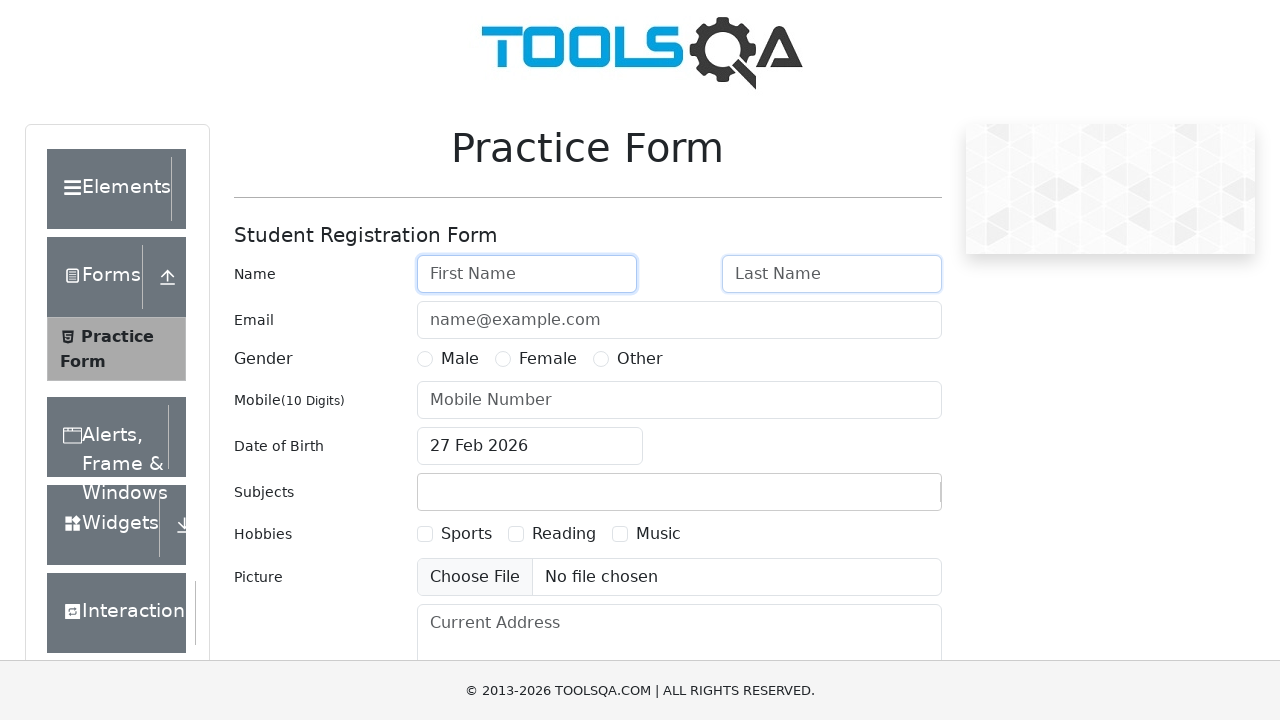

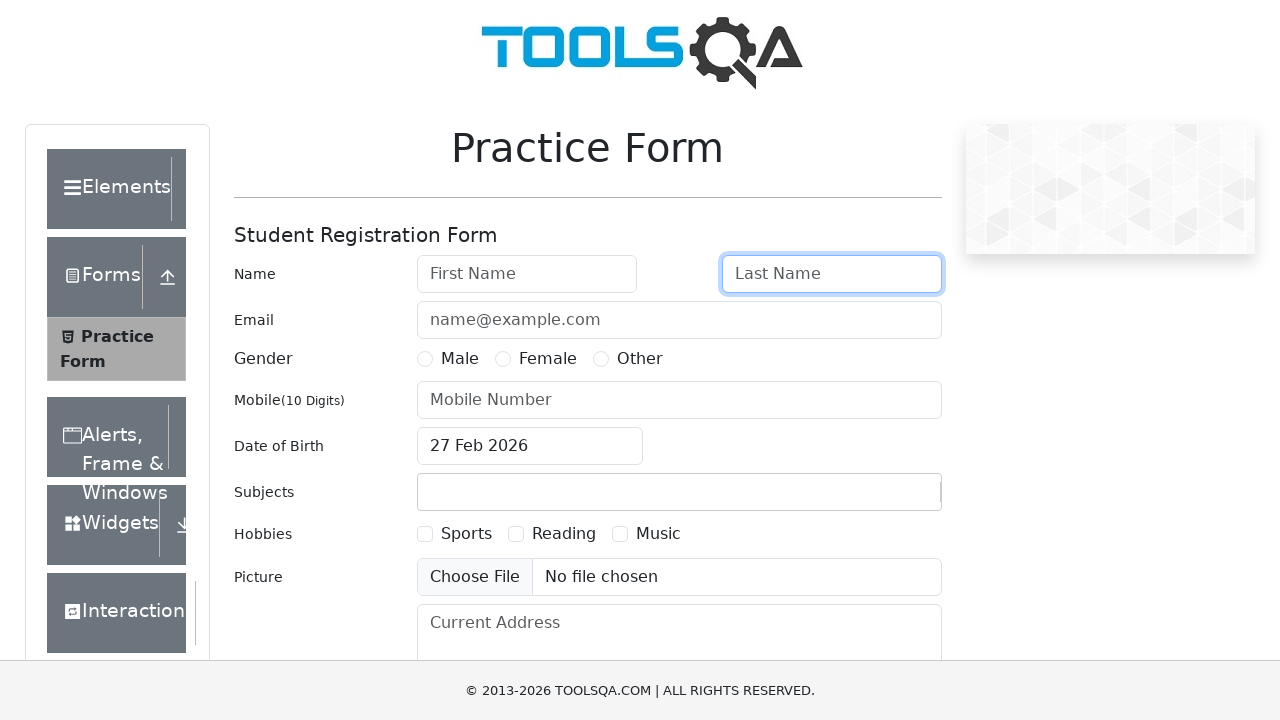